Tests scrolling to the bottom of the page using END key and then to the top using HOME key

Starting URL: https://techproeducation.com

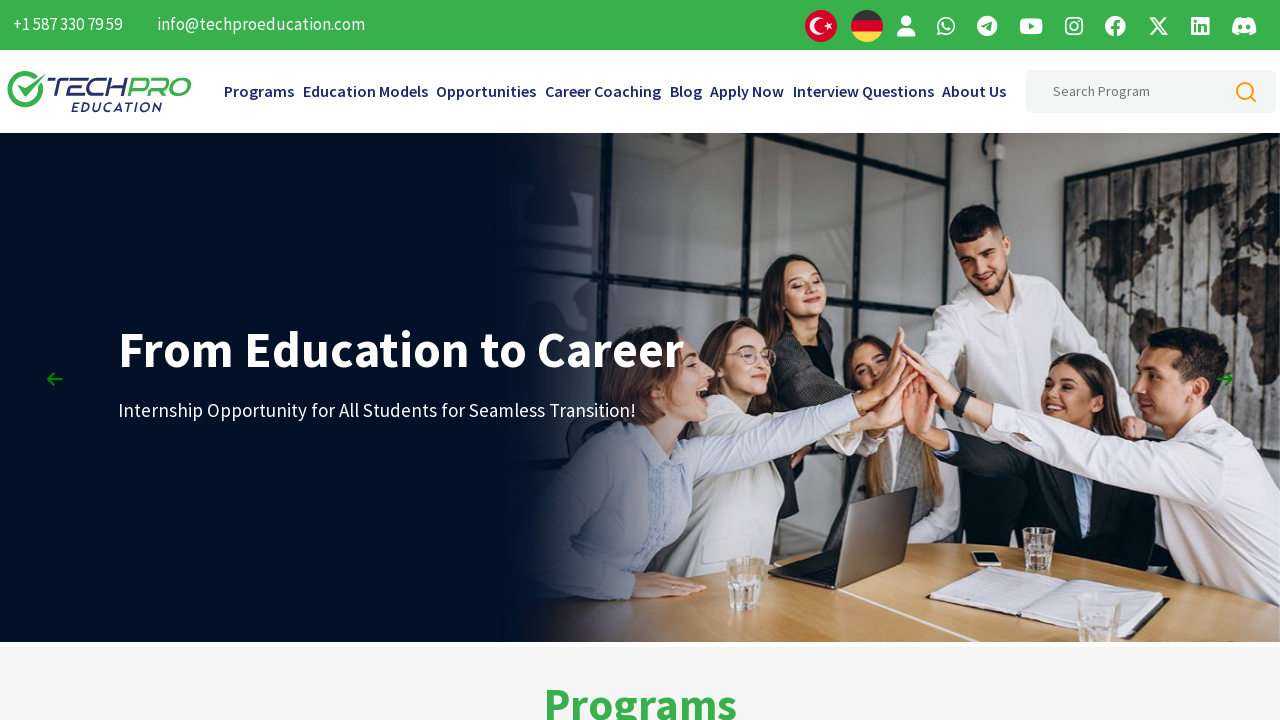

Navigated to https://techproeducation.com
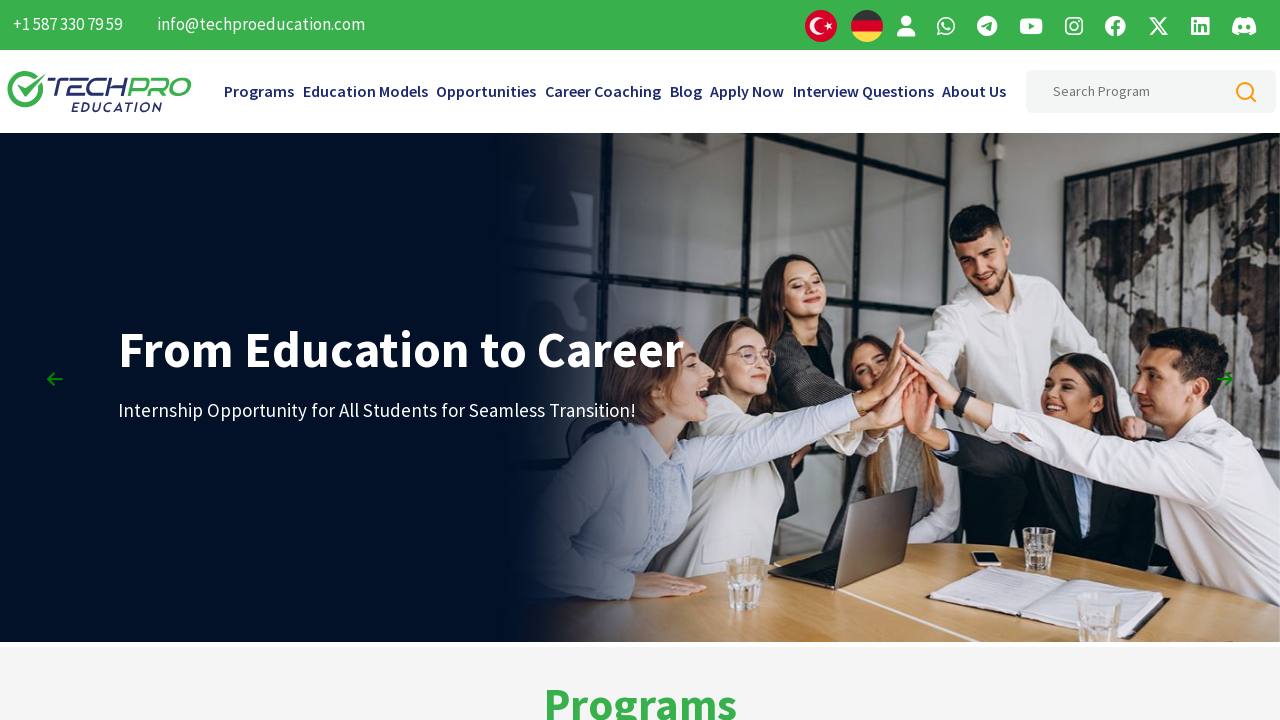

Pressed END key to scroll to bottom of page
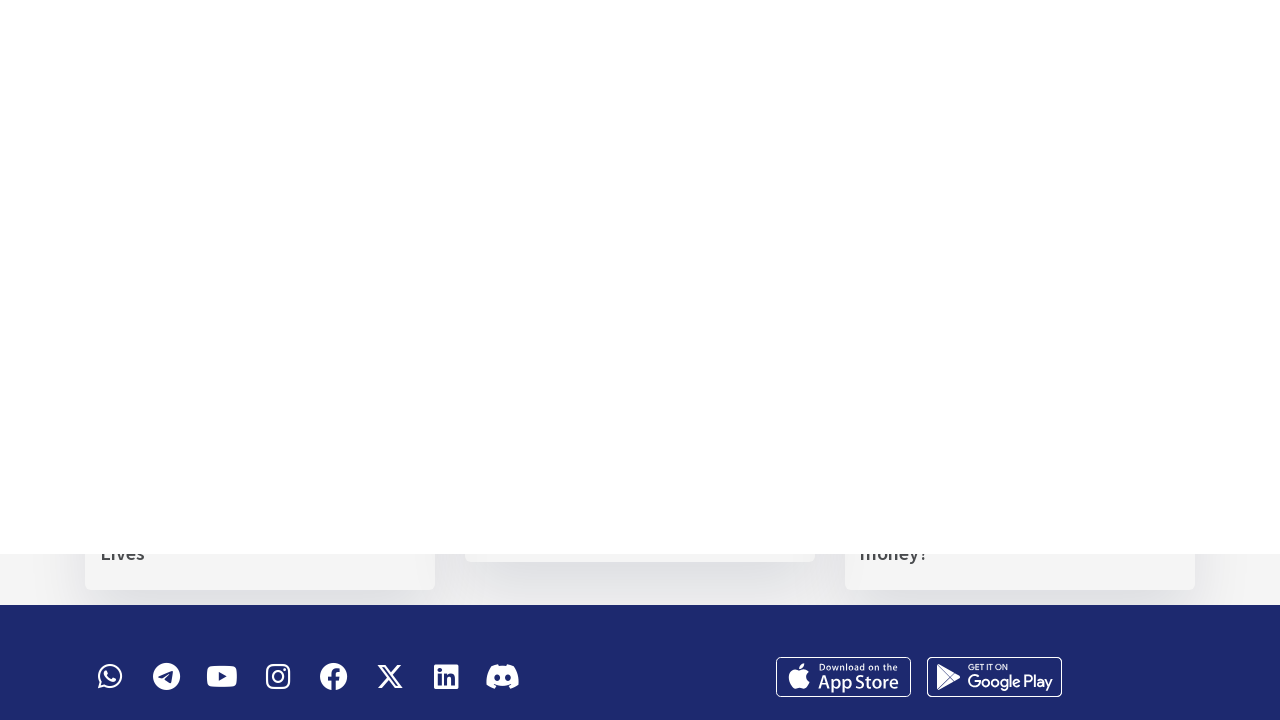

Pressed HOME key to scroll to top of page
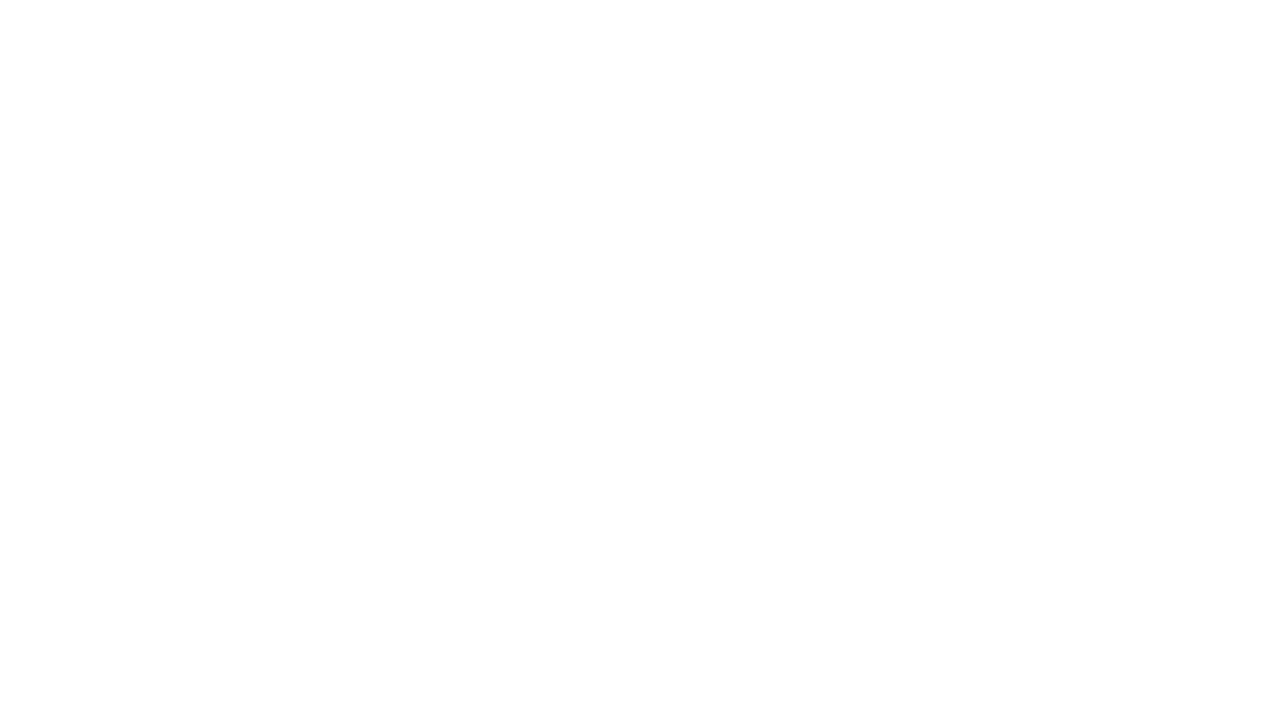

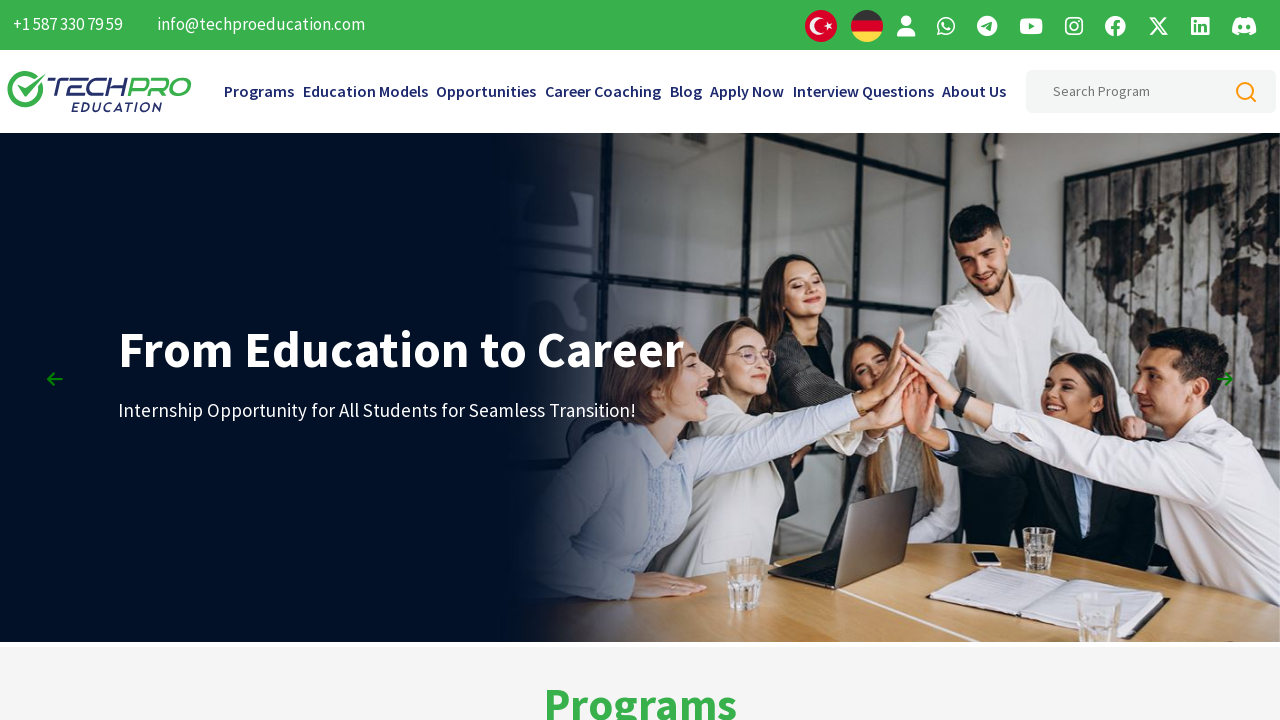